Tests the ePrime word counter application by entering "to be or not be" text and verifying the computed word statistics

Starting URL: https://qe-at-cgi-fi.github.io/eprime/

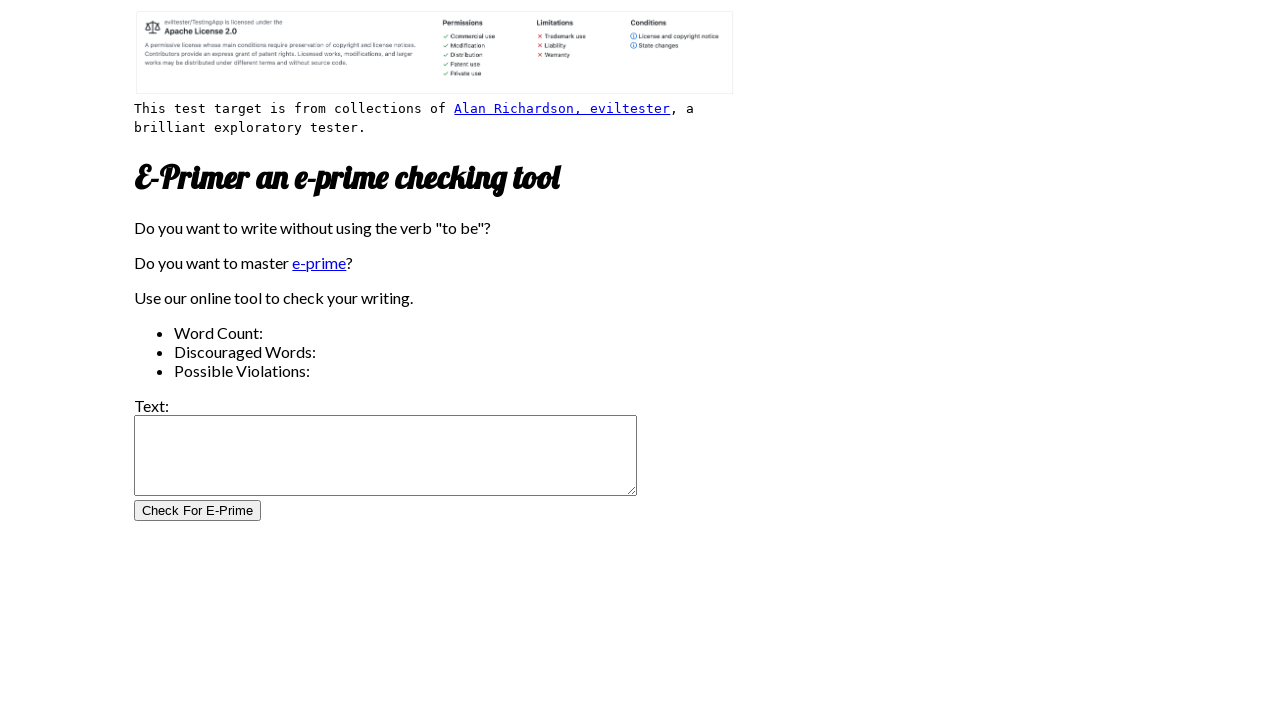

Filled test field with 'to be or not be' on #test_field
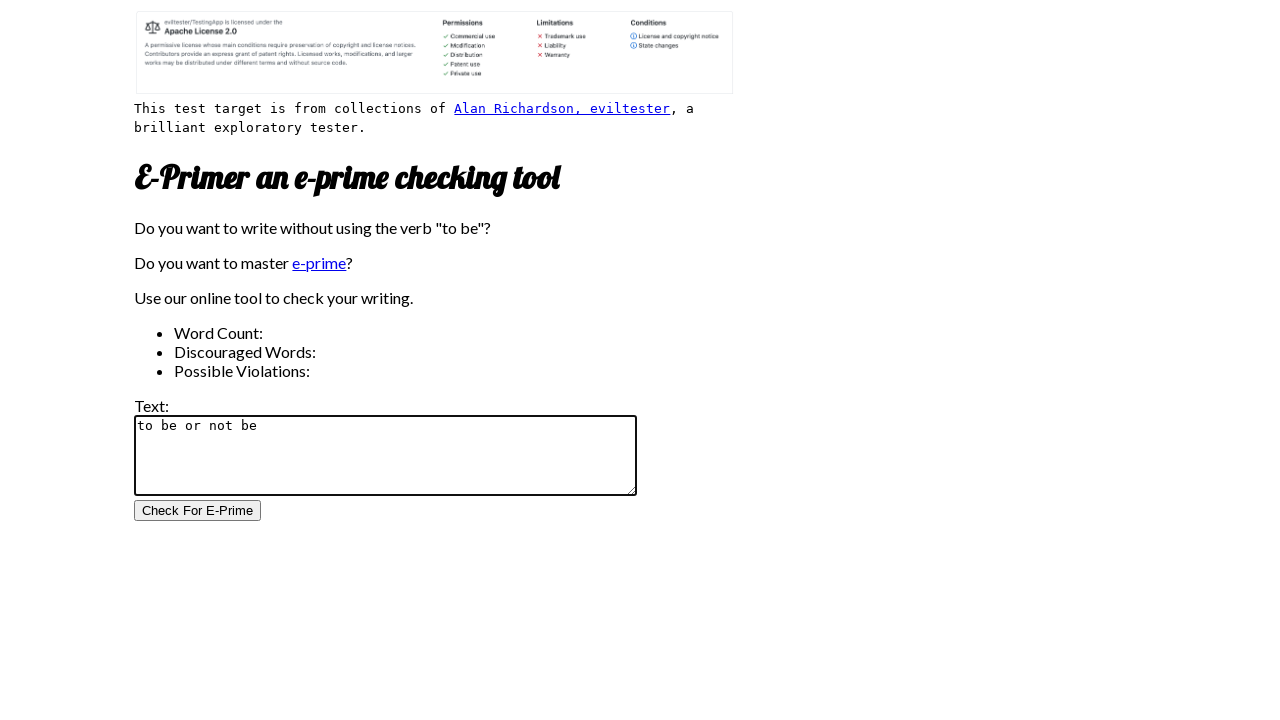

Clicked test button to process word counter at (198, 511) on #test_button
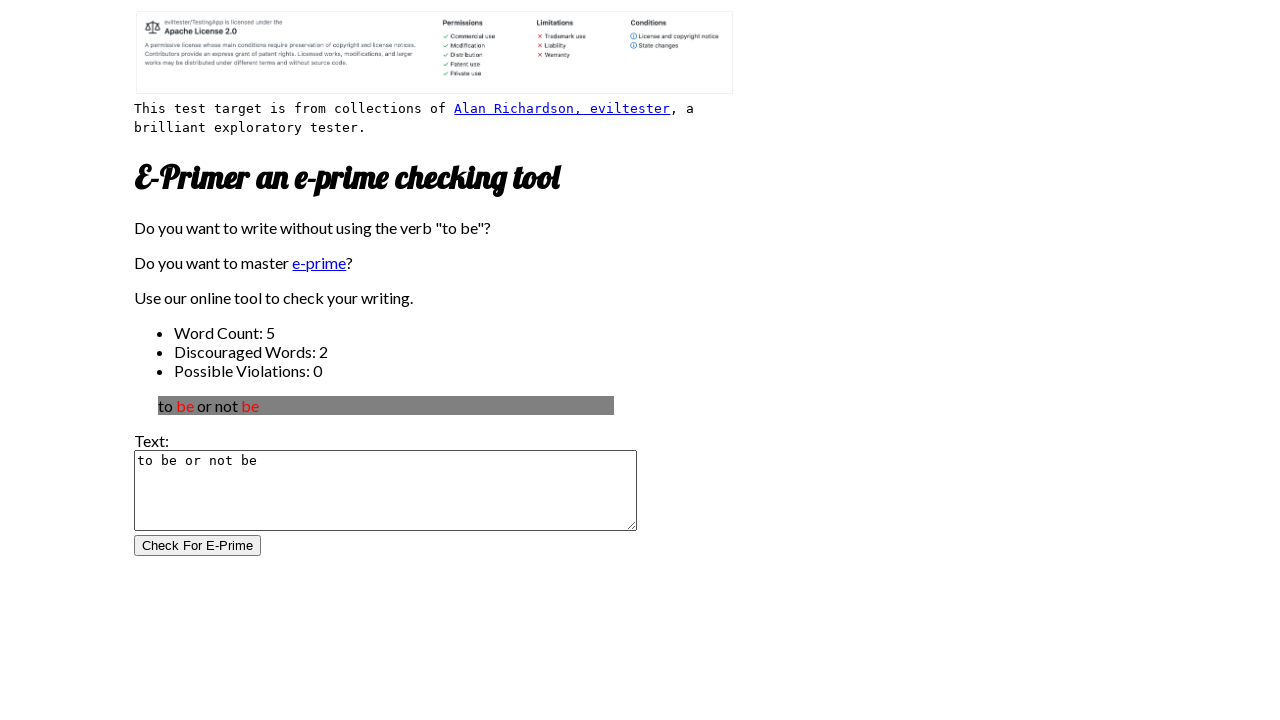

First word statistic result loaded
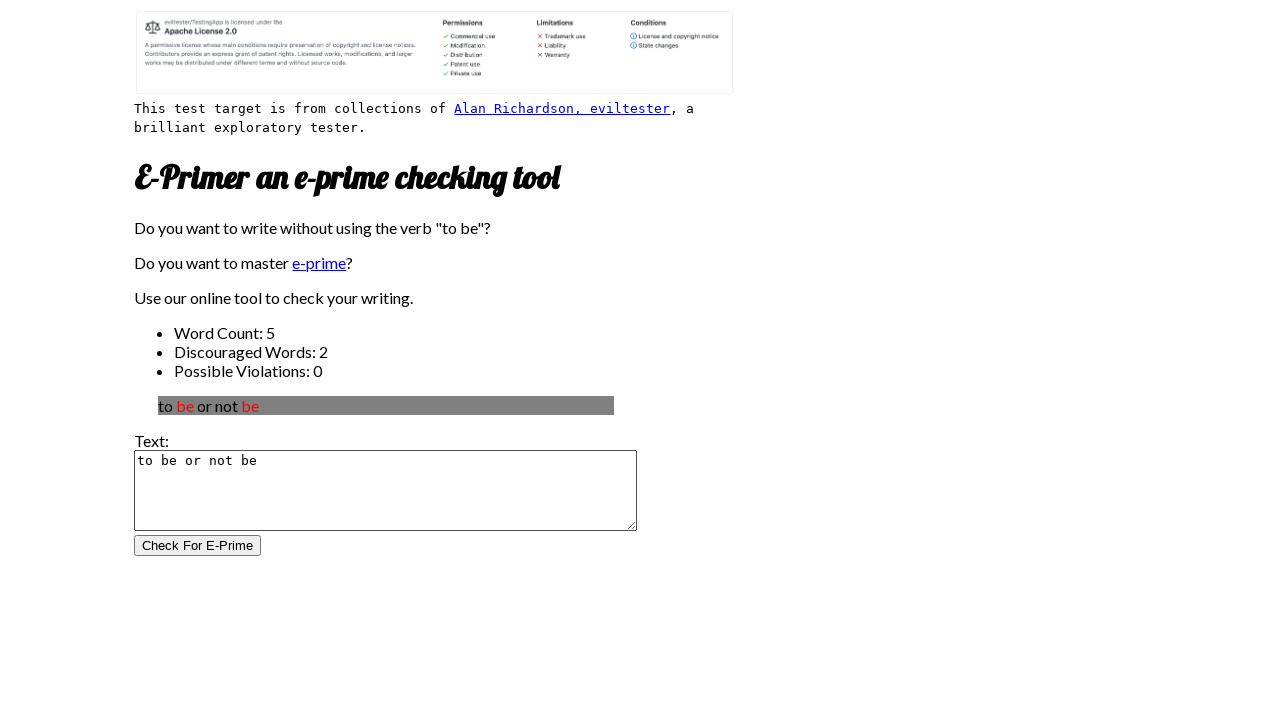

Second word statistic result loaded
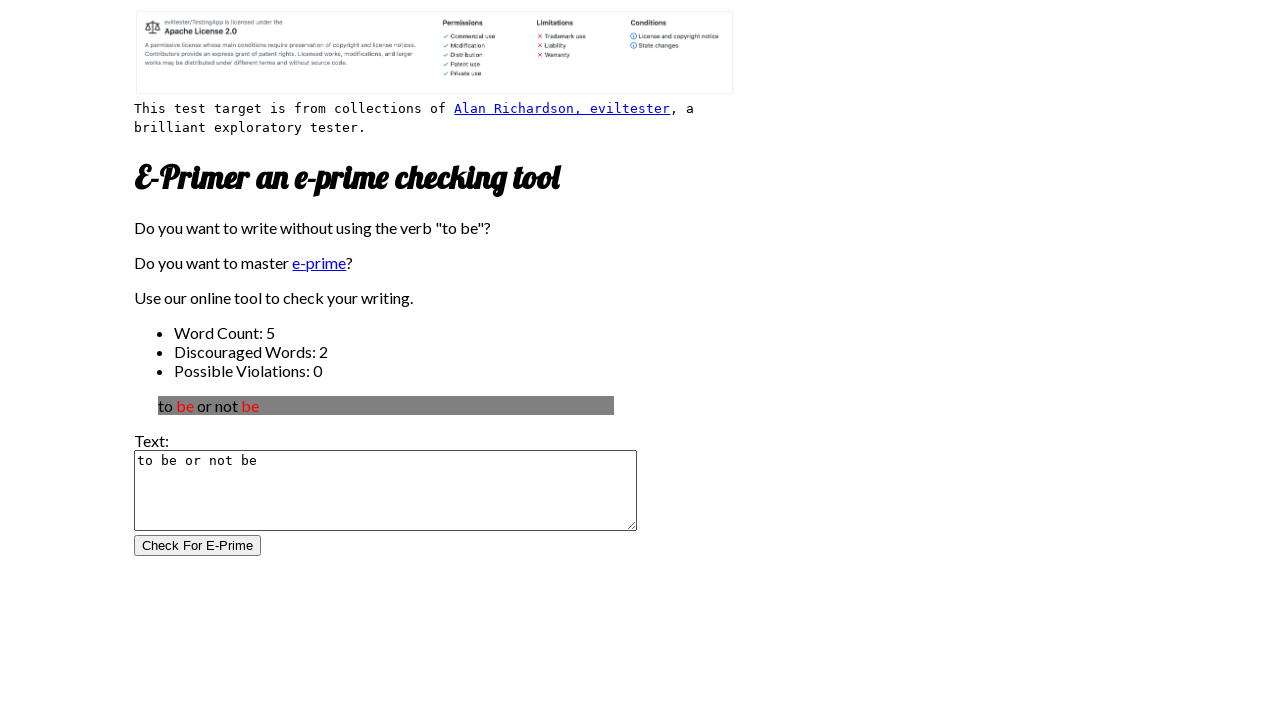

Third word statistic result loaded
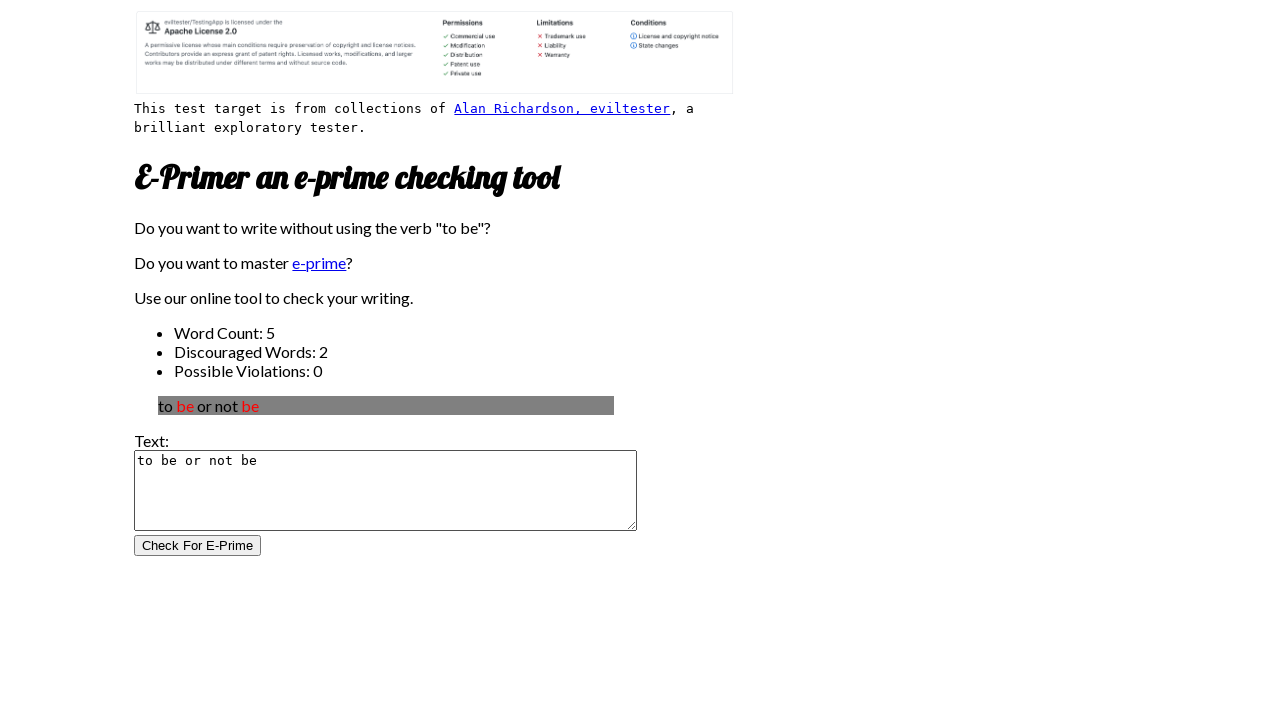

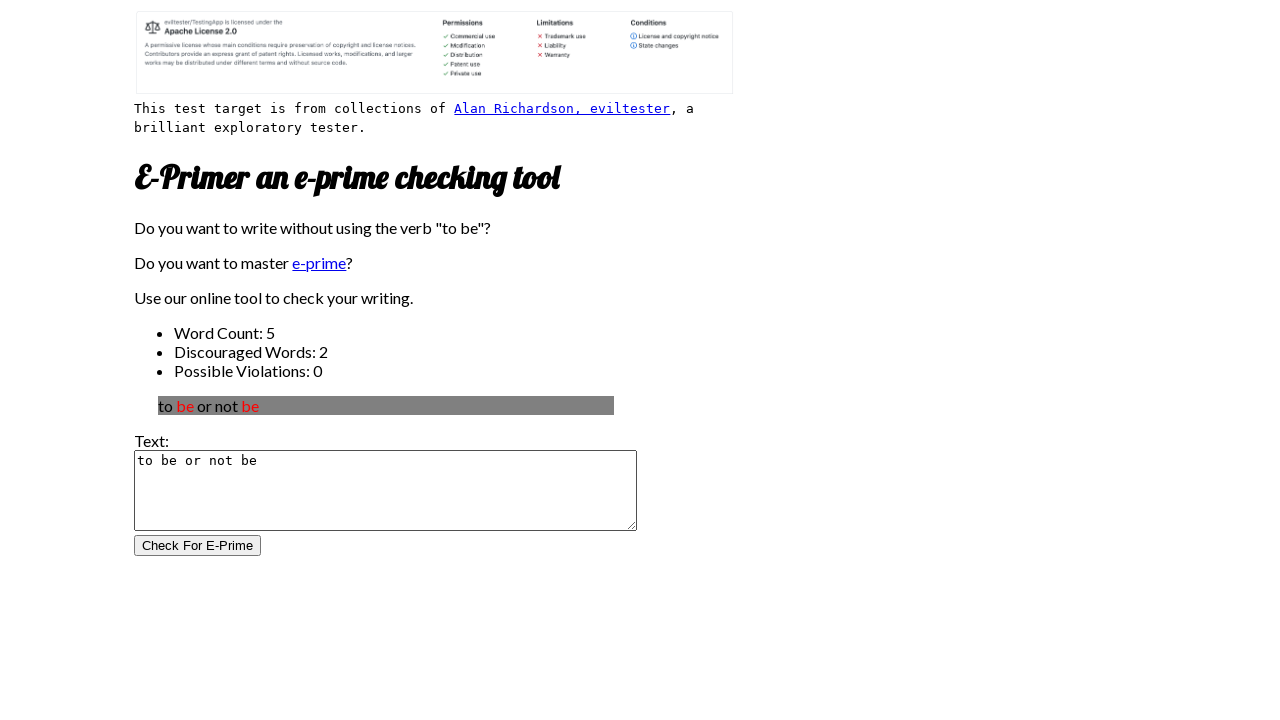